Tests brand color CSS variables on a solar report page by navigating to a demo report URL and verifying the page loads correctly with brand customization.

Starting URL: https://sunspire-web-app.vercel.app/

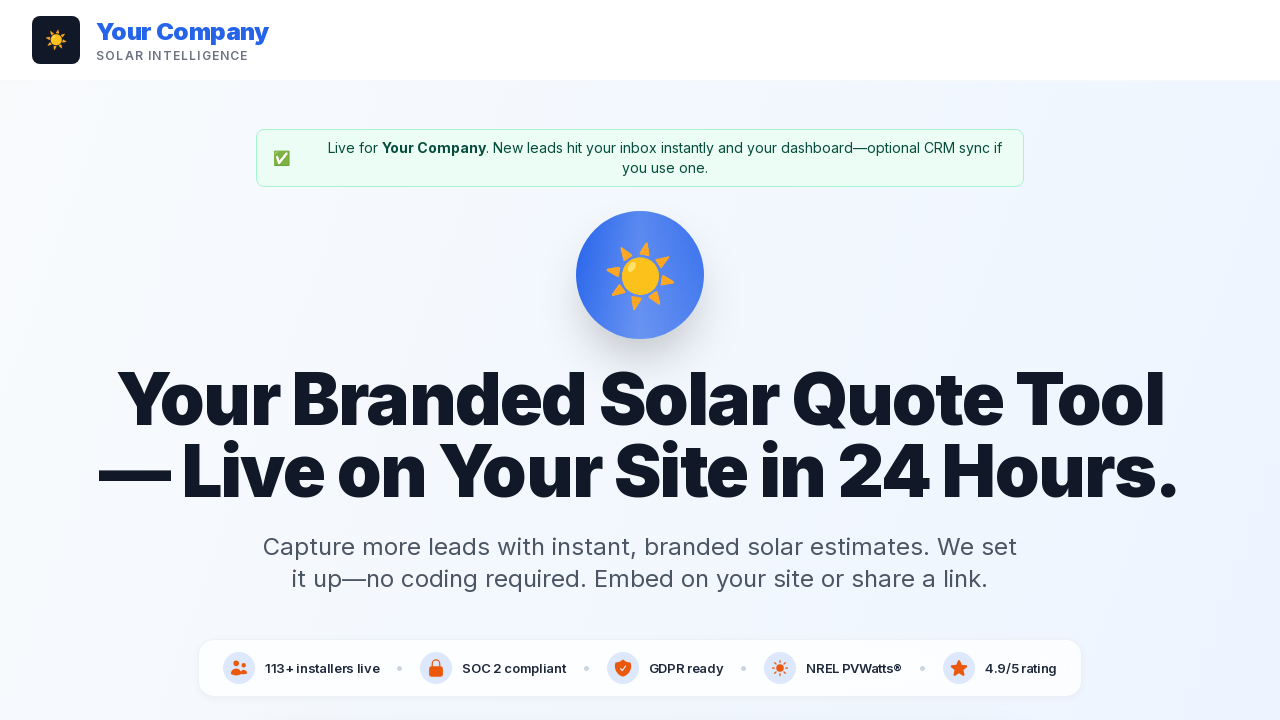

Cleared localStorage and sessionStorage
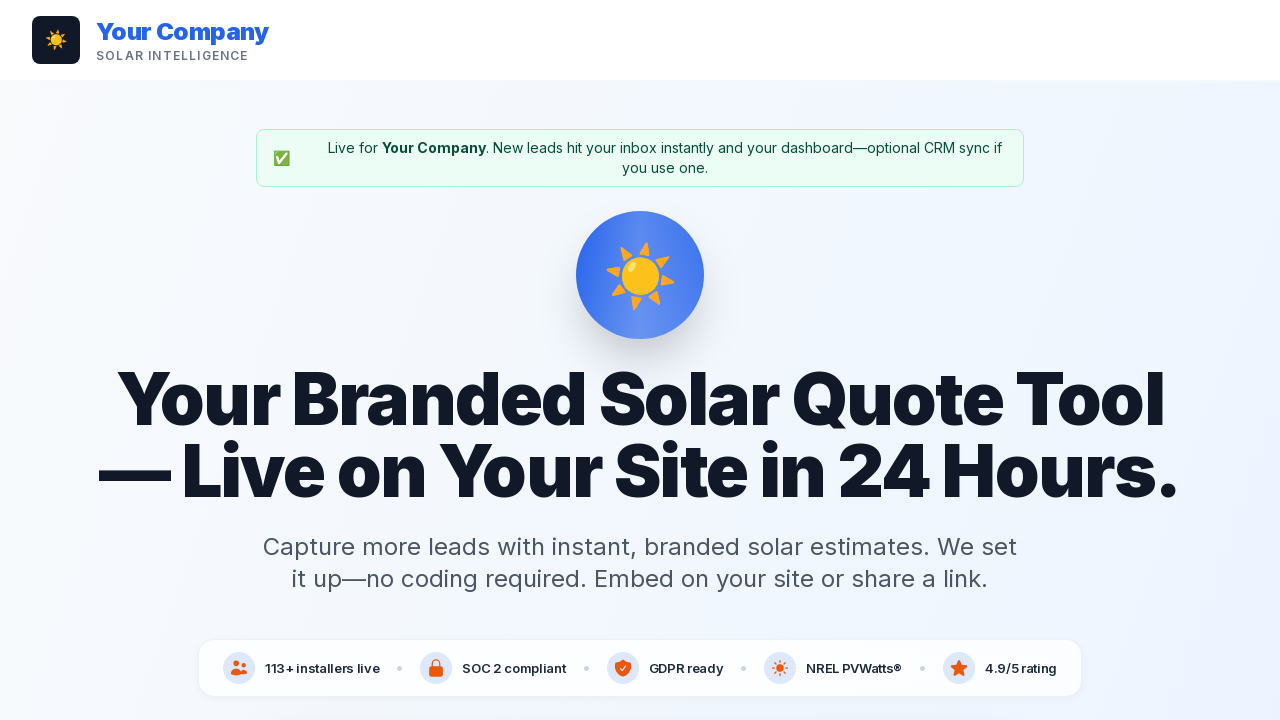

Navigated to Tesla demo solar report page
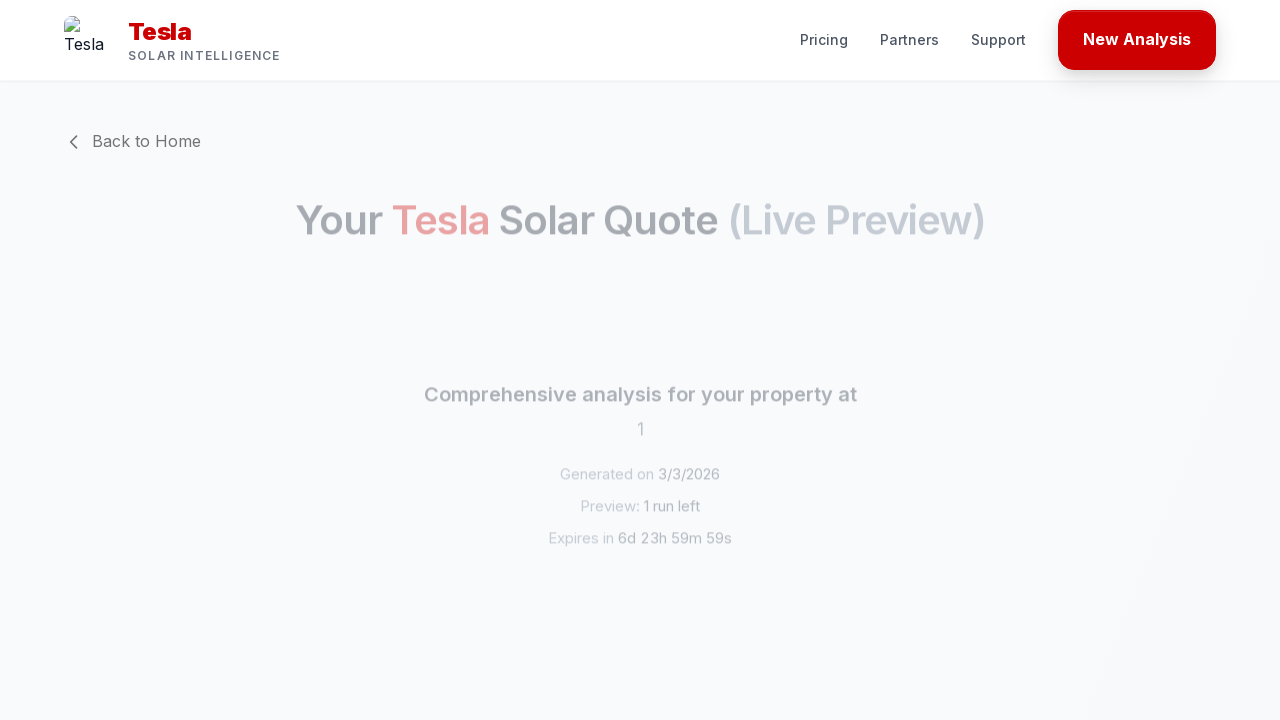

Page network activity idle - initial load complete
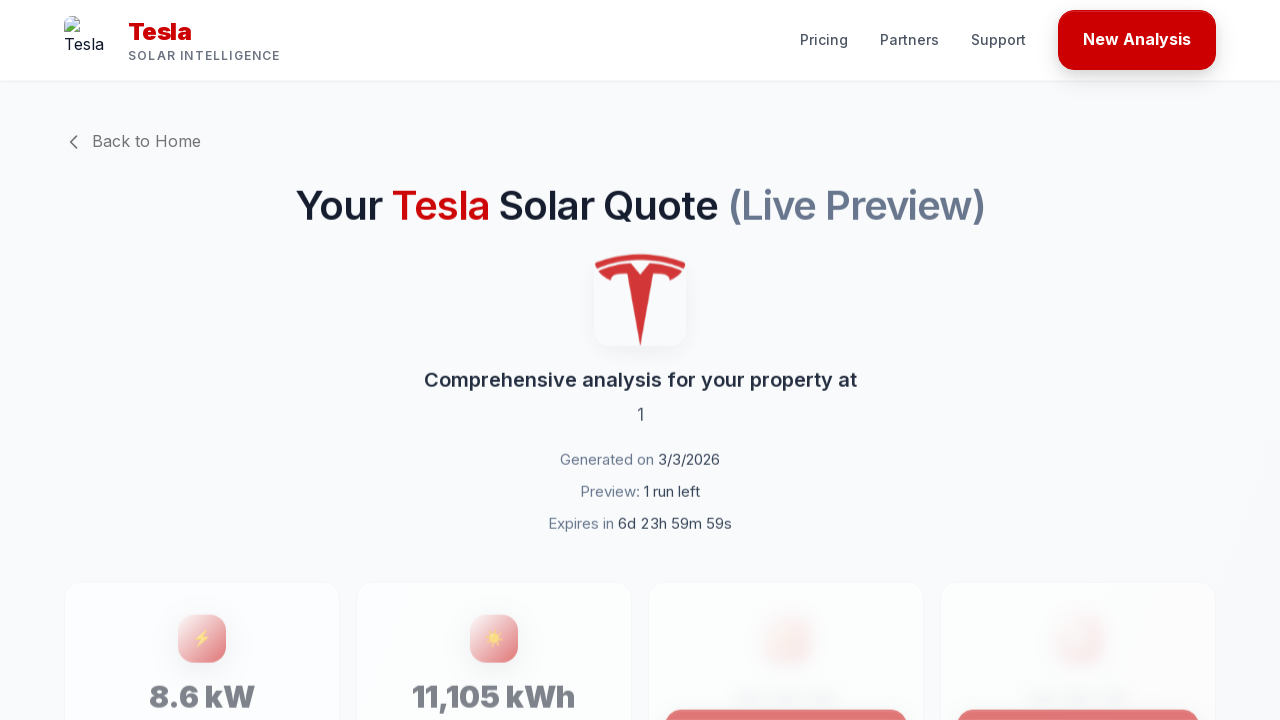

Waited 3 seconds for content to render and brand colors to apply
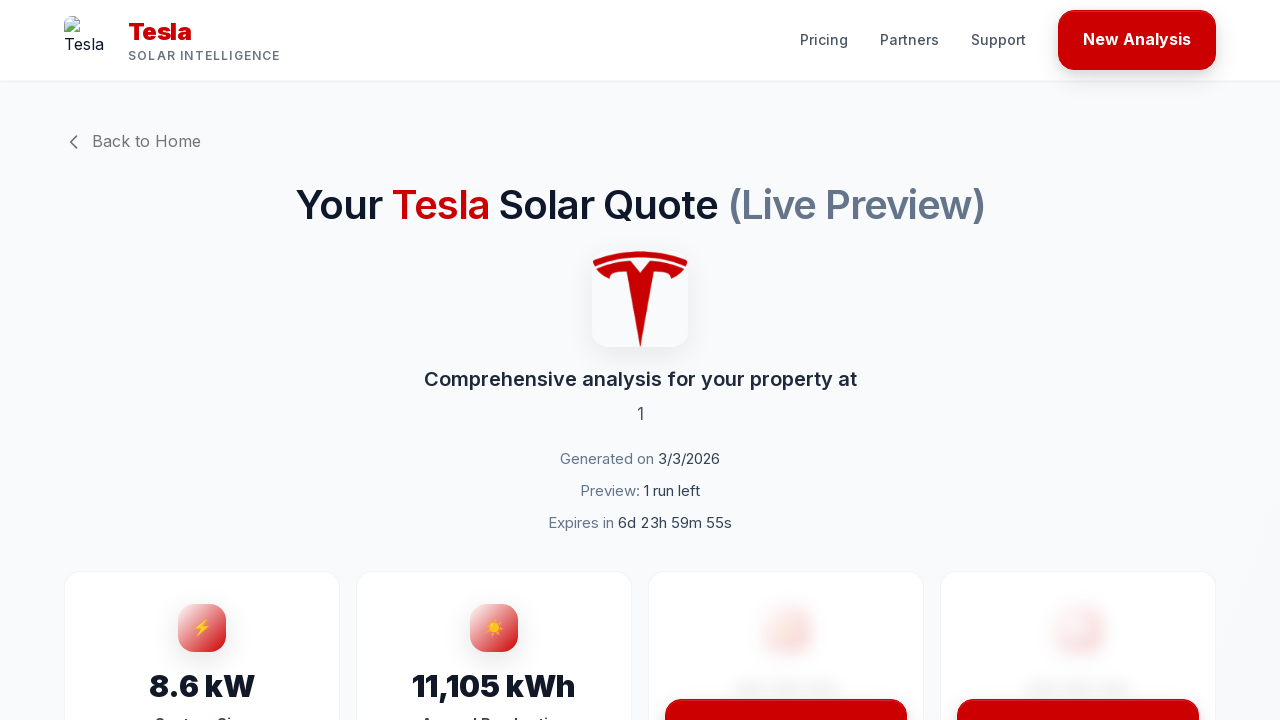

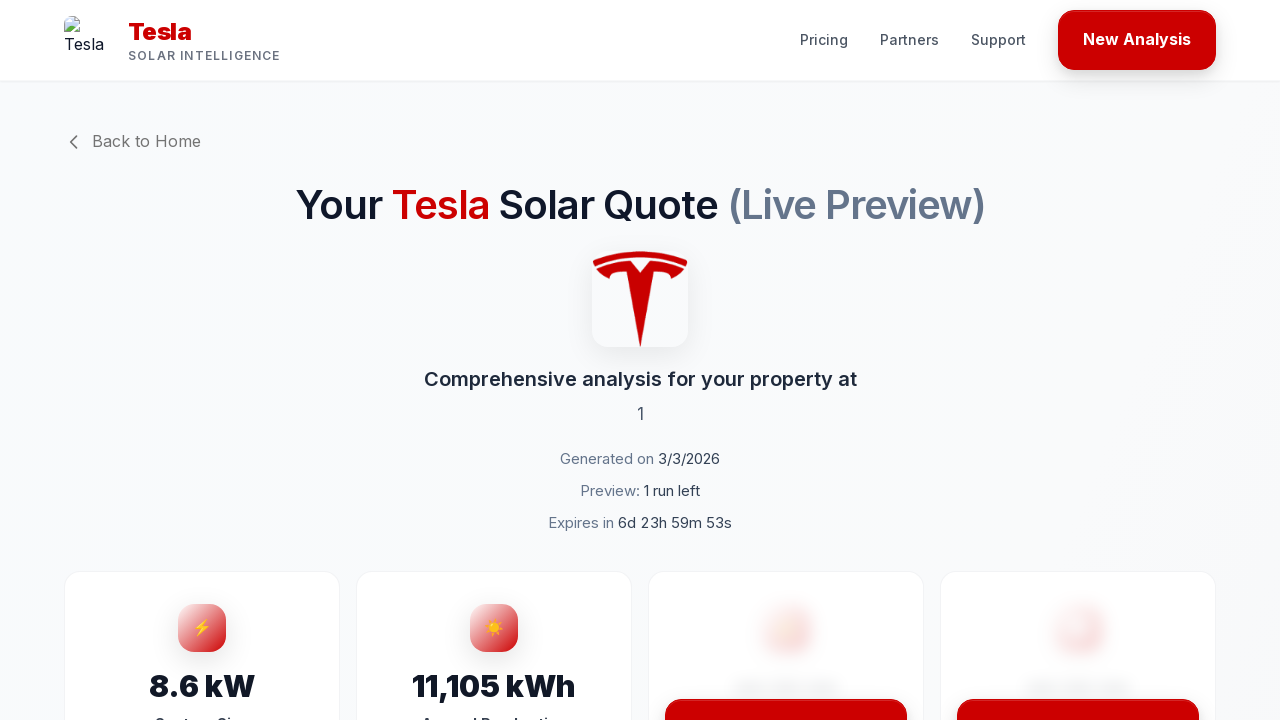